Tests browser window management methods by cycling through different window states: minimize, maximize, and fullscreen modes on an education website.

Starting URL: https://www.techproeducation.com/

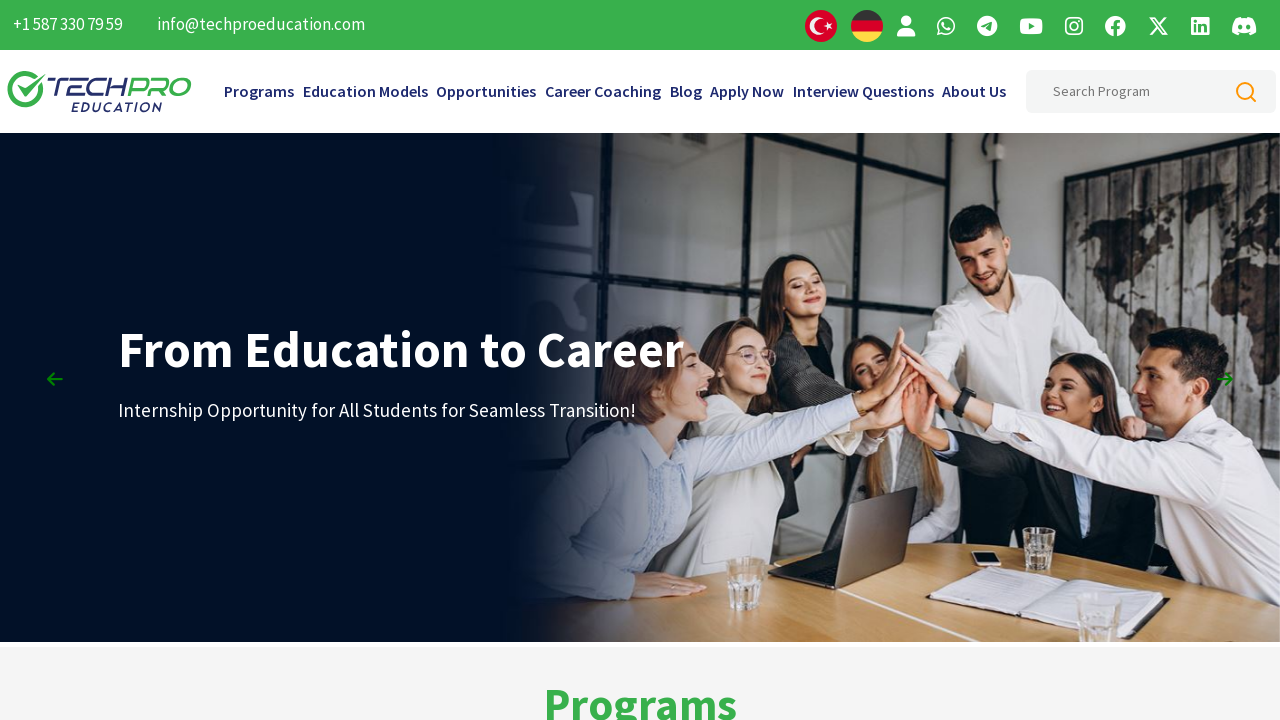

Retrieved initial viewport size
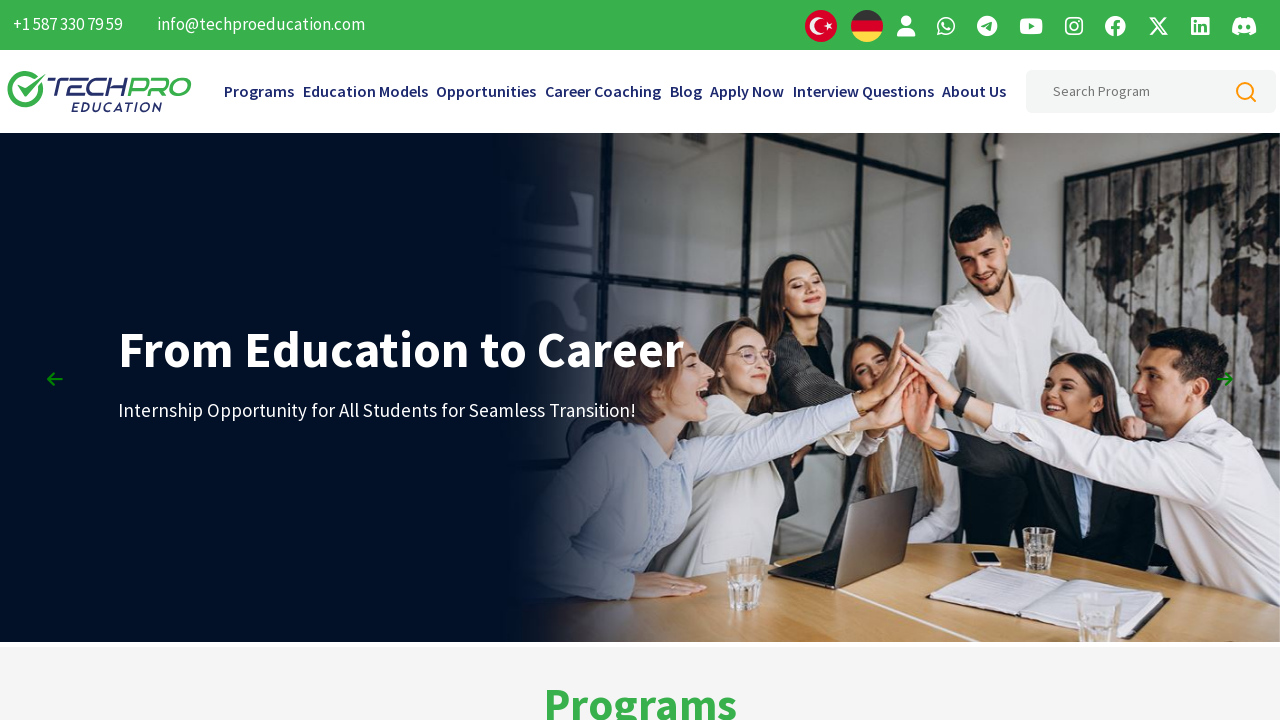

Set viewport to minimized size (100x100)
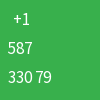

Waited 3 seconds for minimize animation to complete
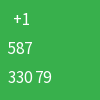

Set viewport to maximized size (1920x1080)
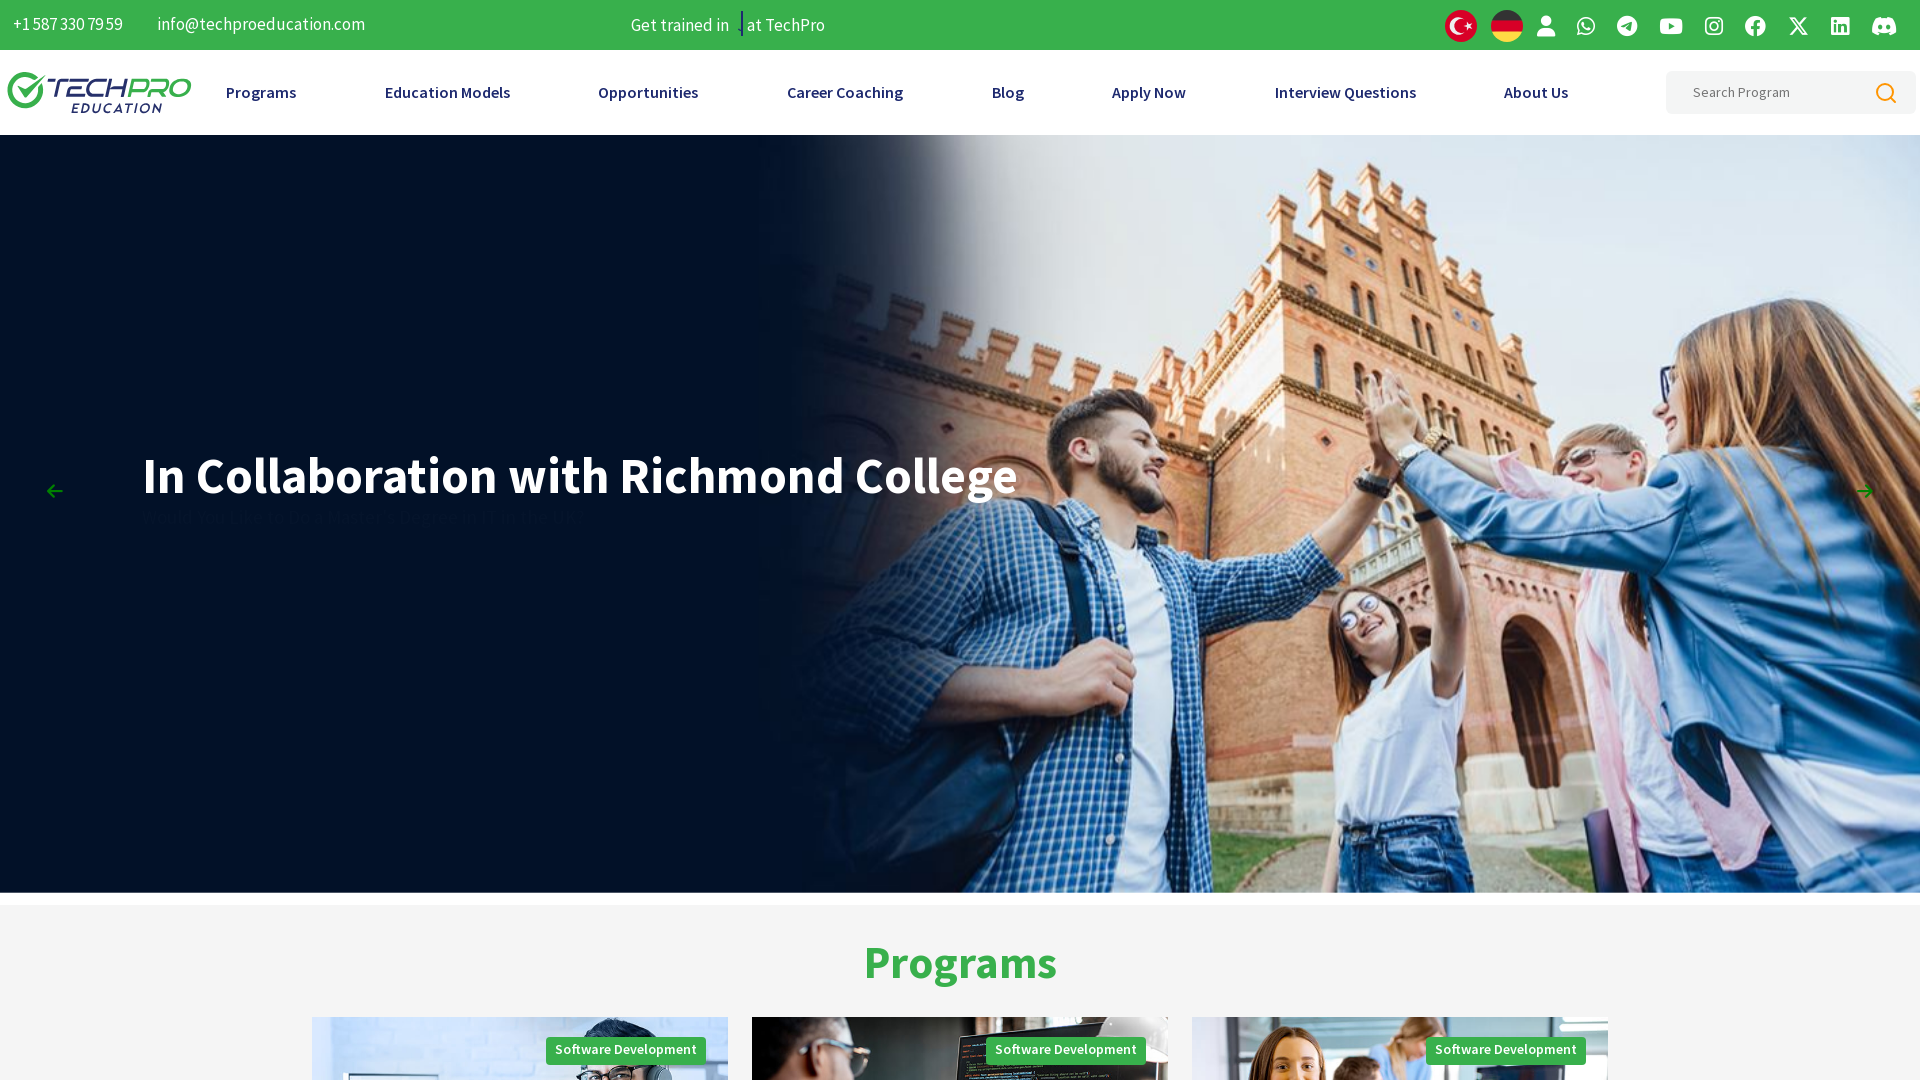

Waited 3 seconds for maximize animation to complete
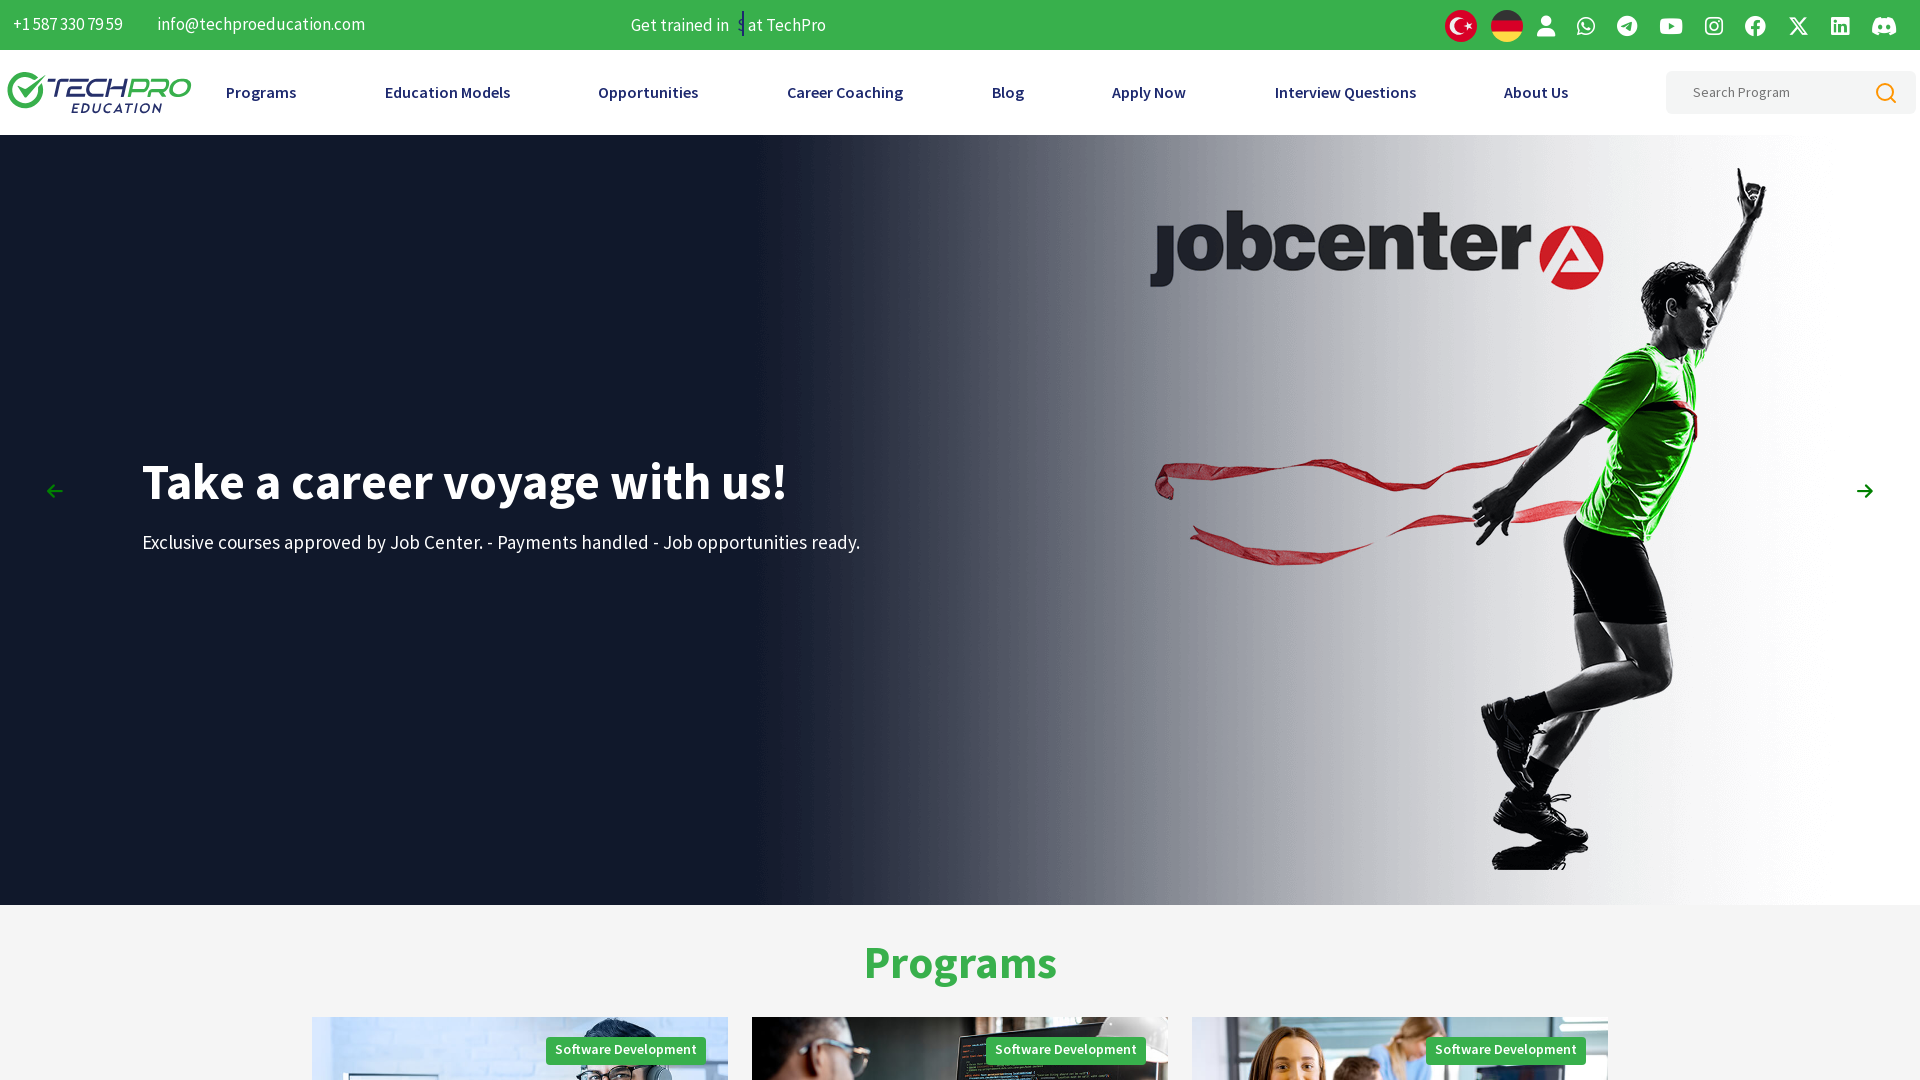

Retrieved viewport size after maximizing window
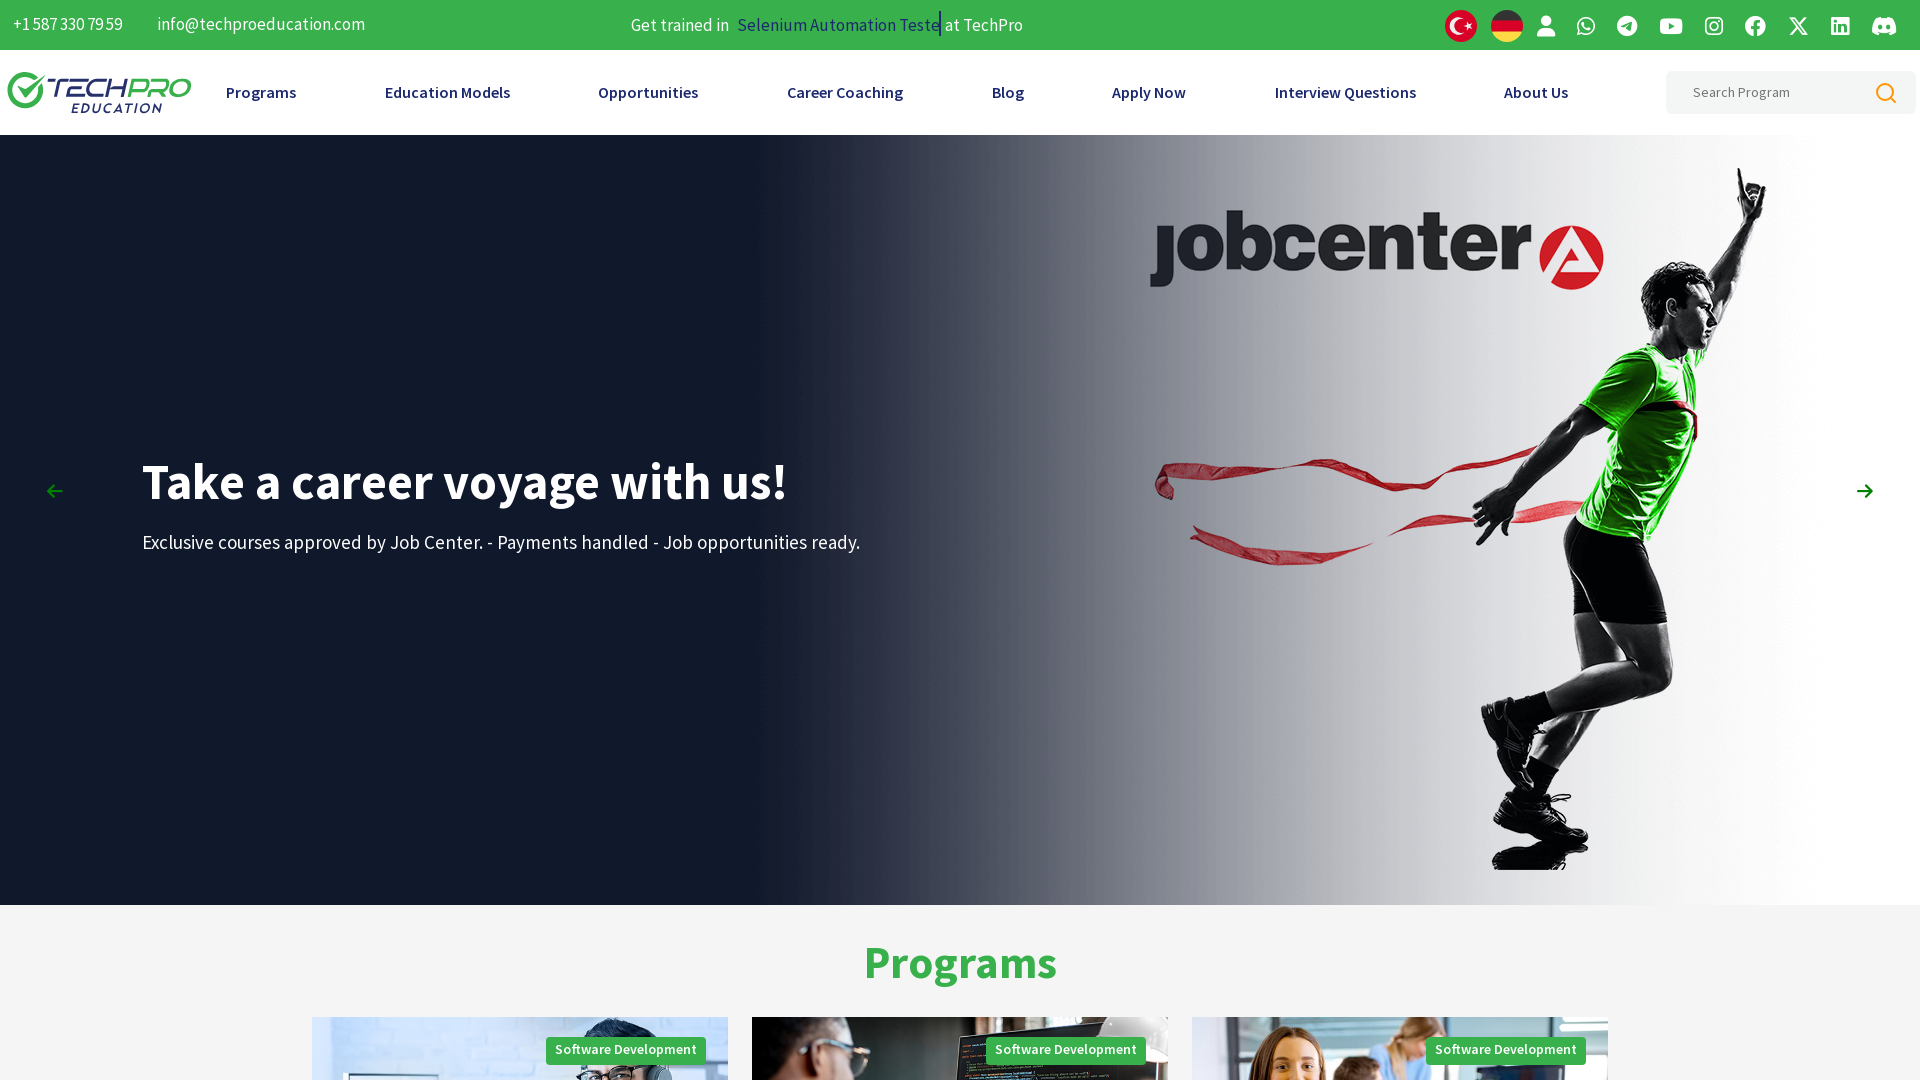

Set viewport to fullscreen size (1920x1080)
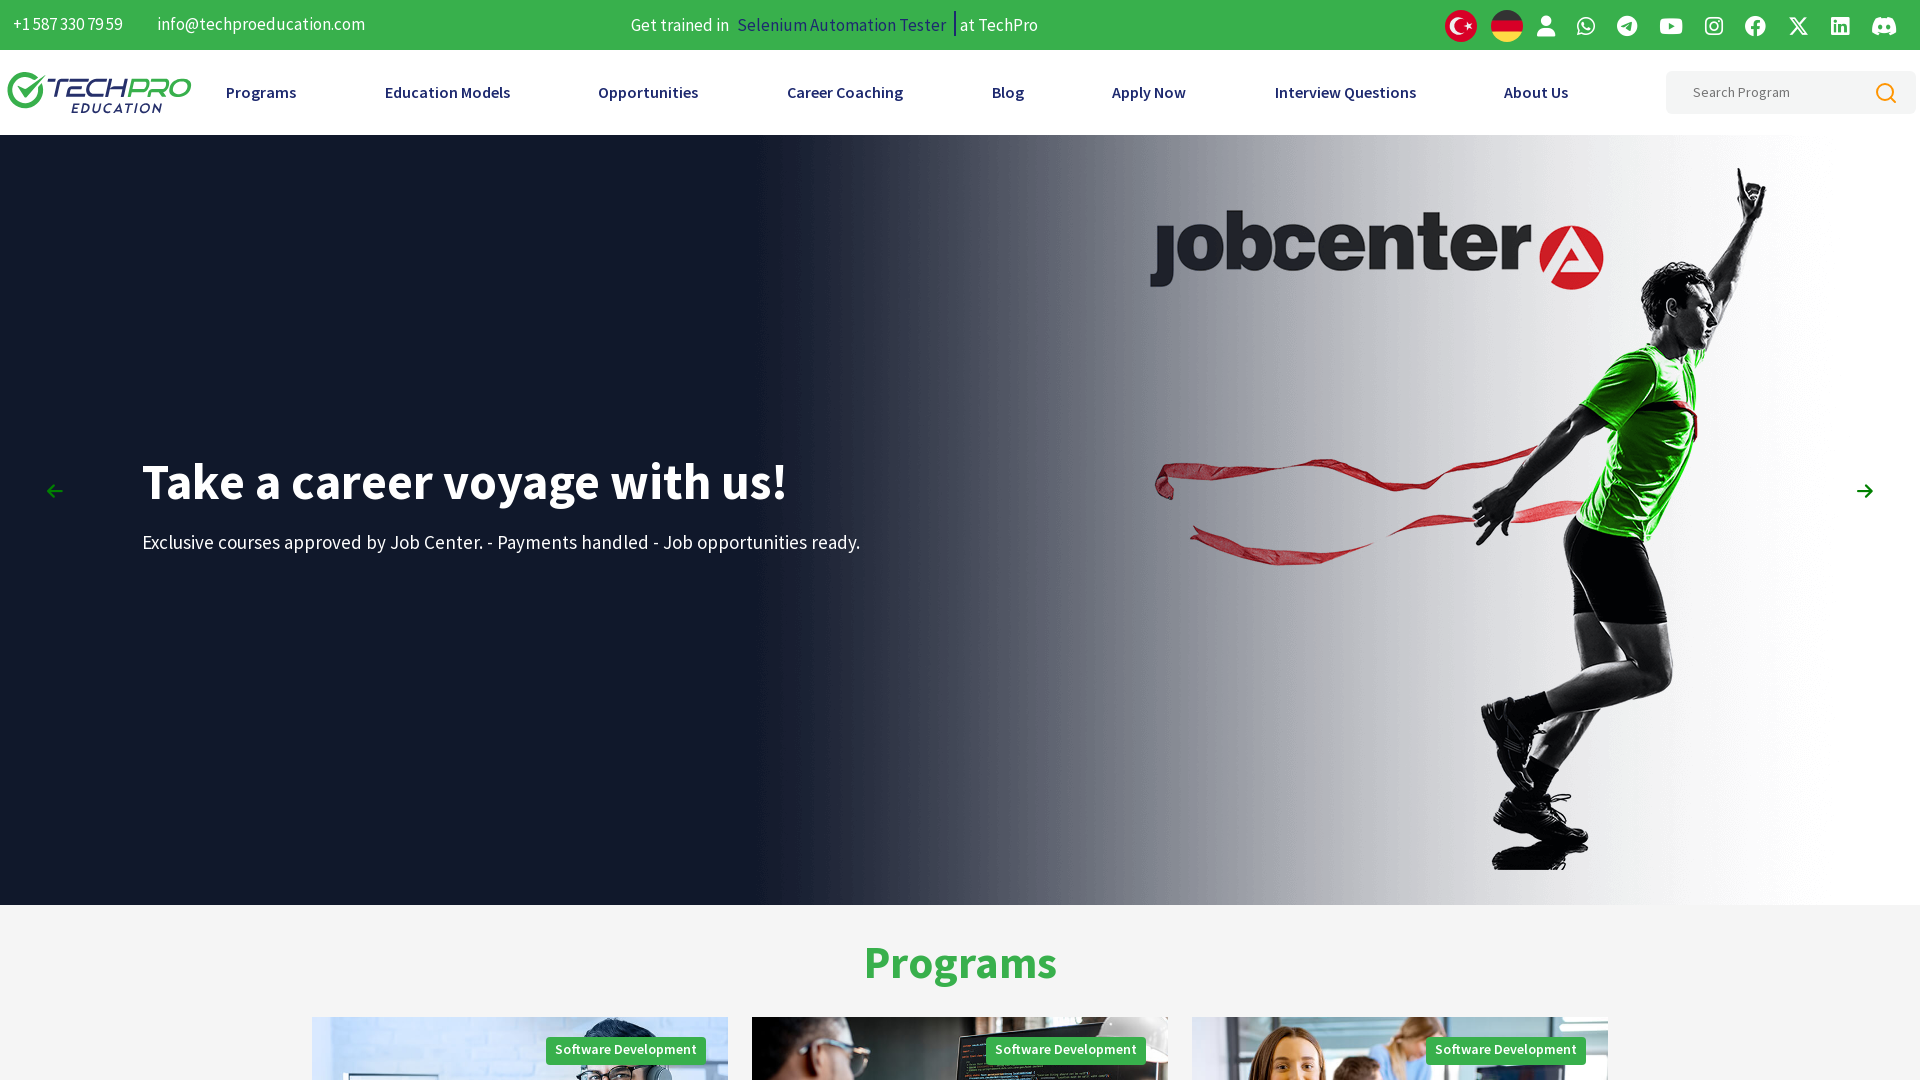

Waited 3 seconds for fullscreen transition to complete
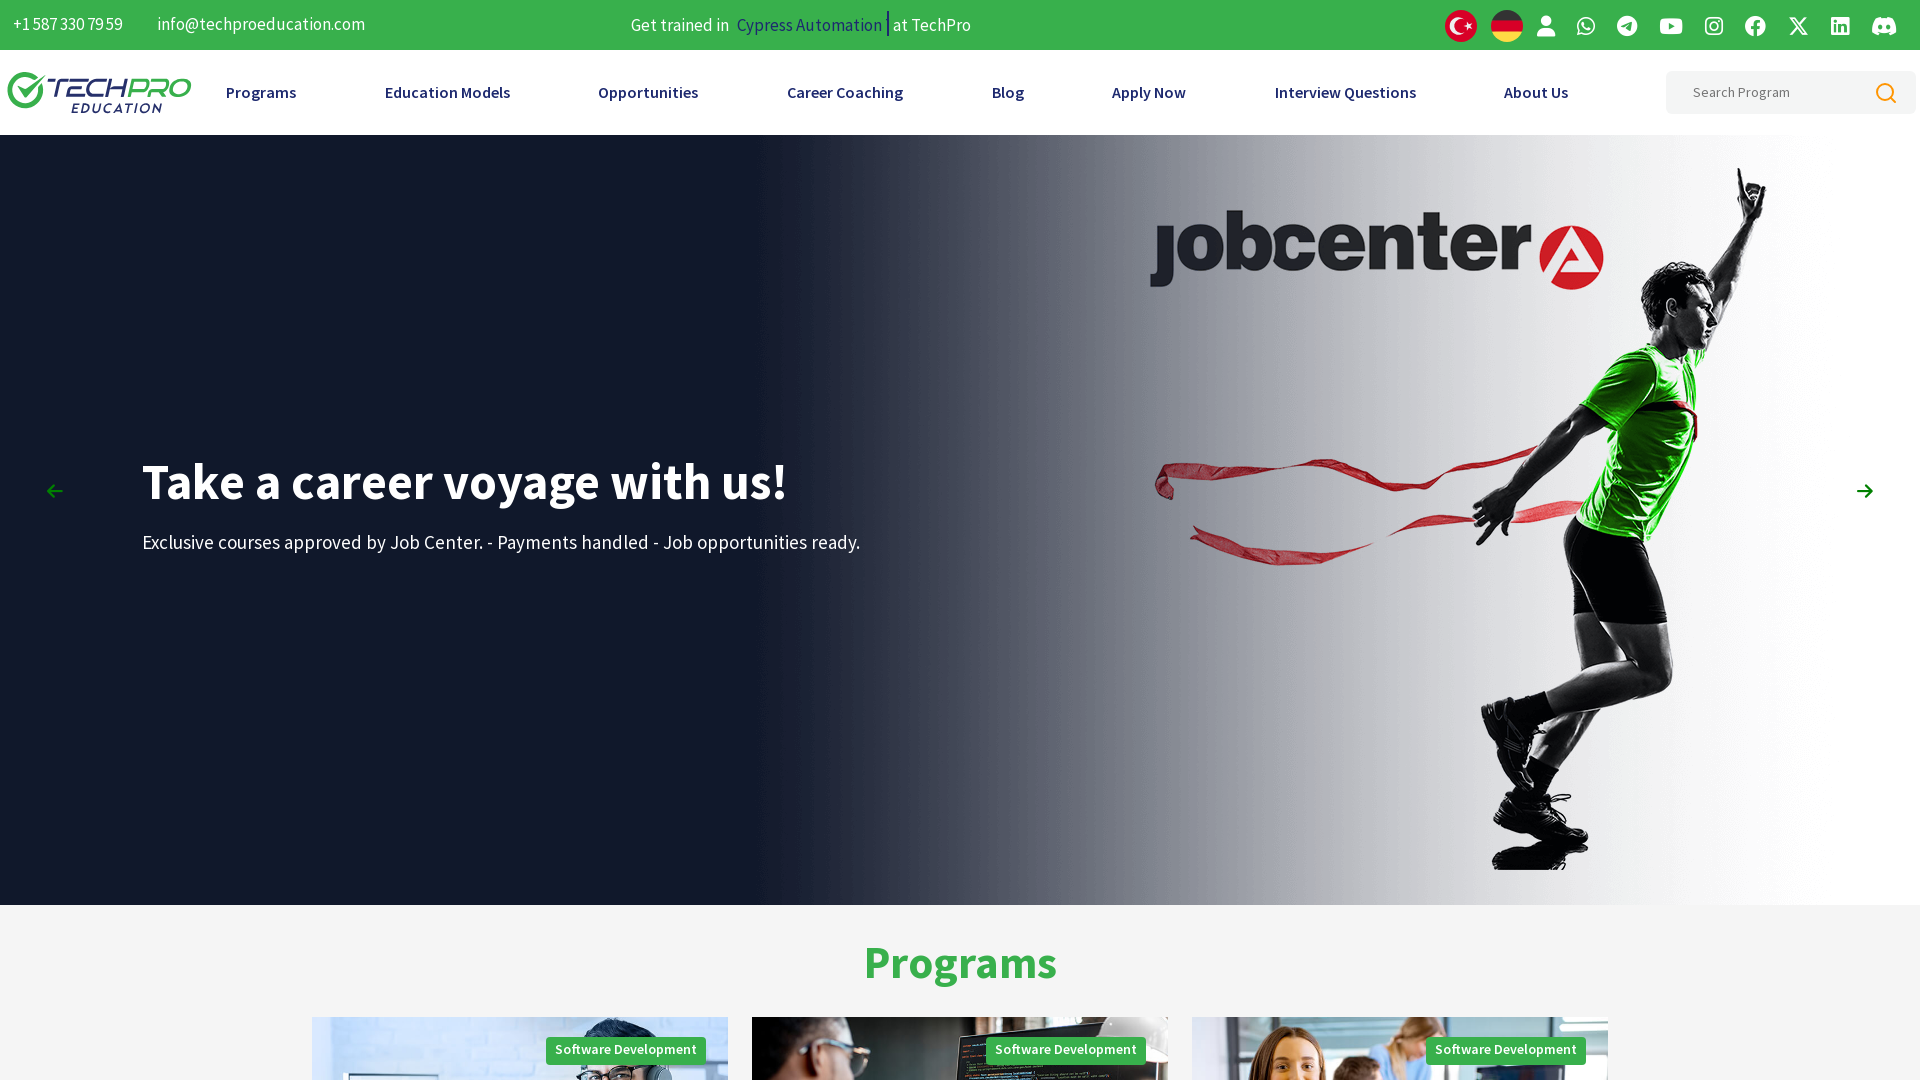

Retrieved viewport size in fullscreen state
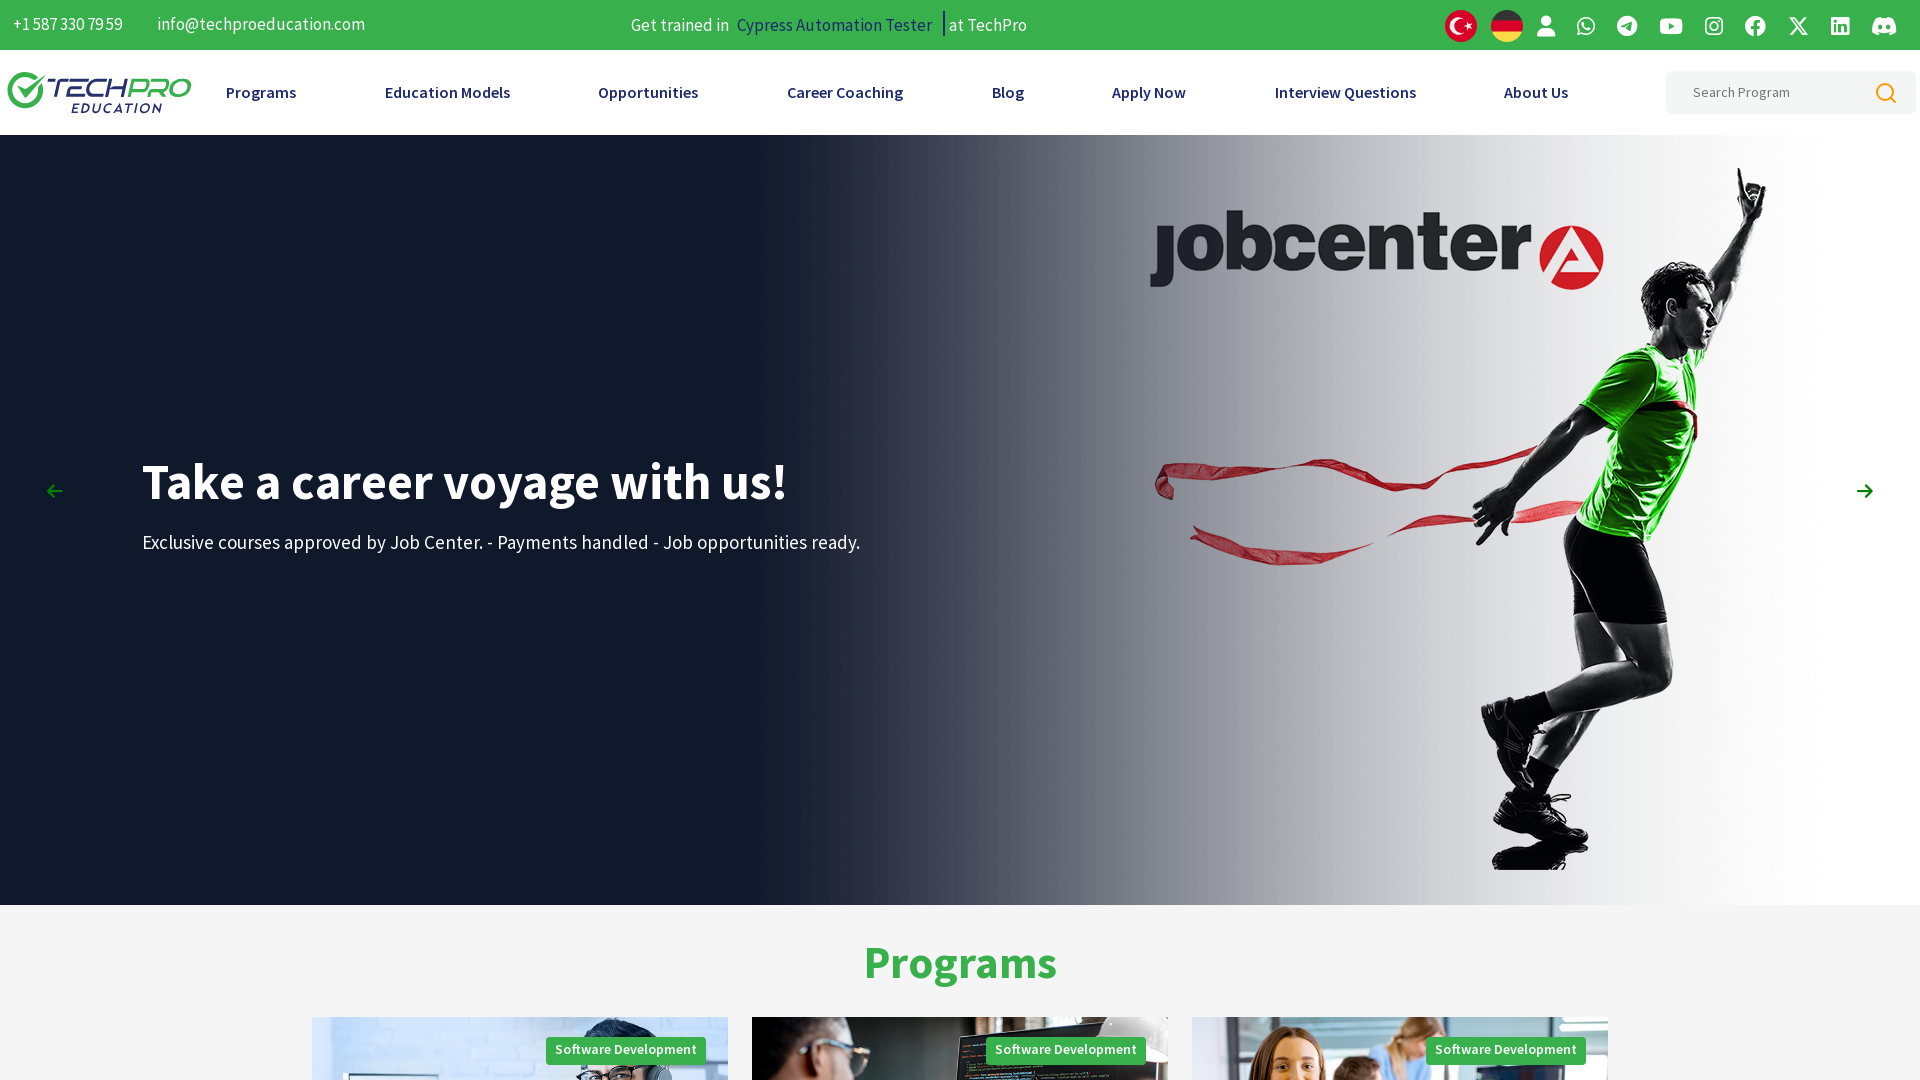

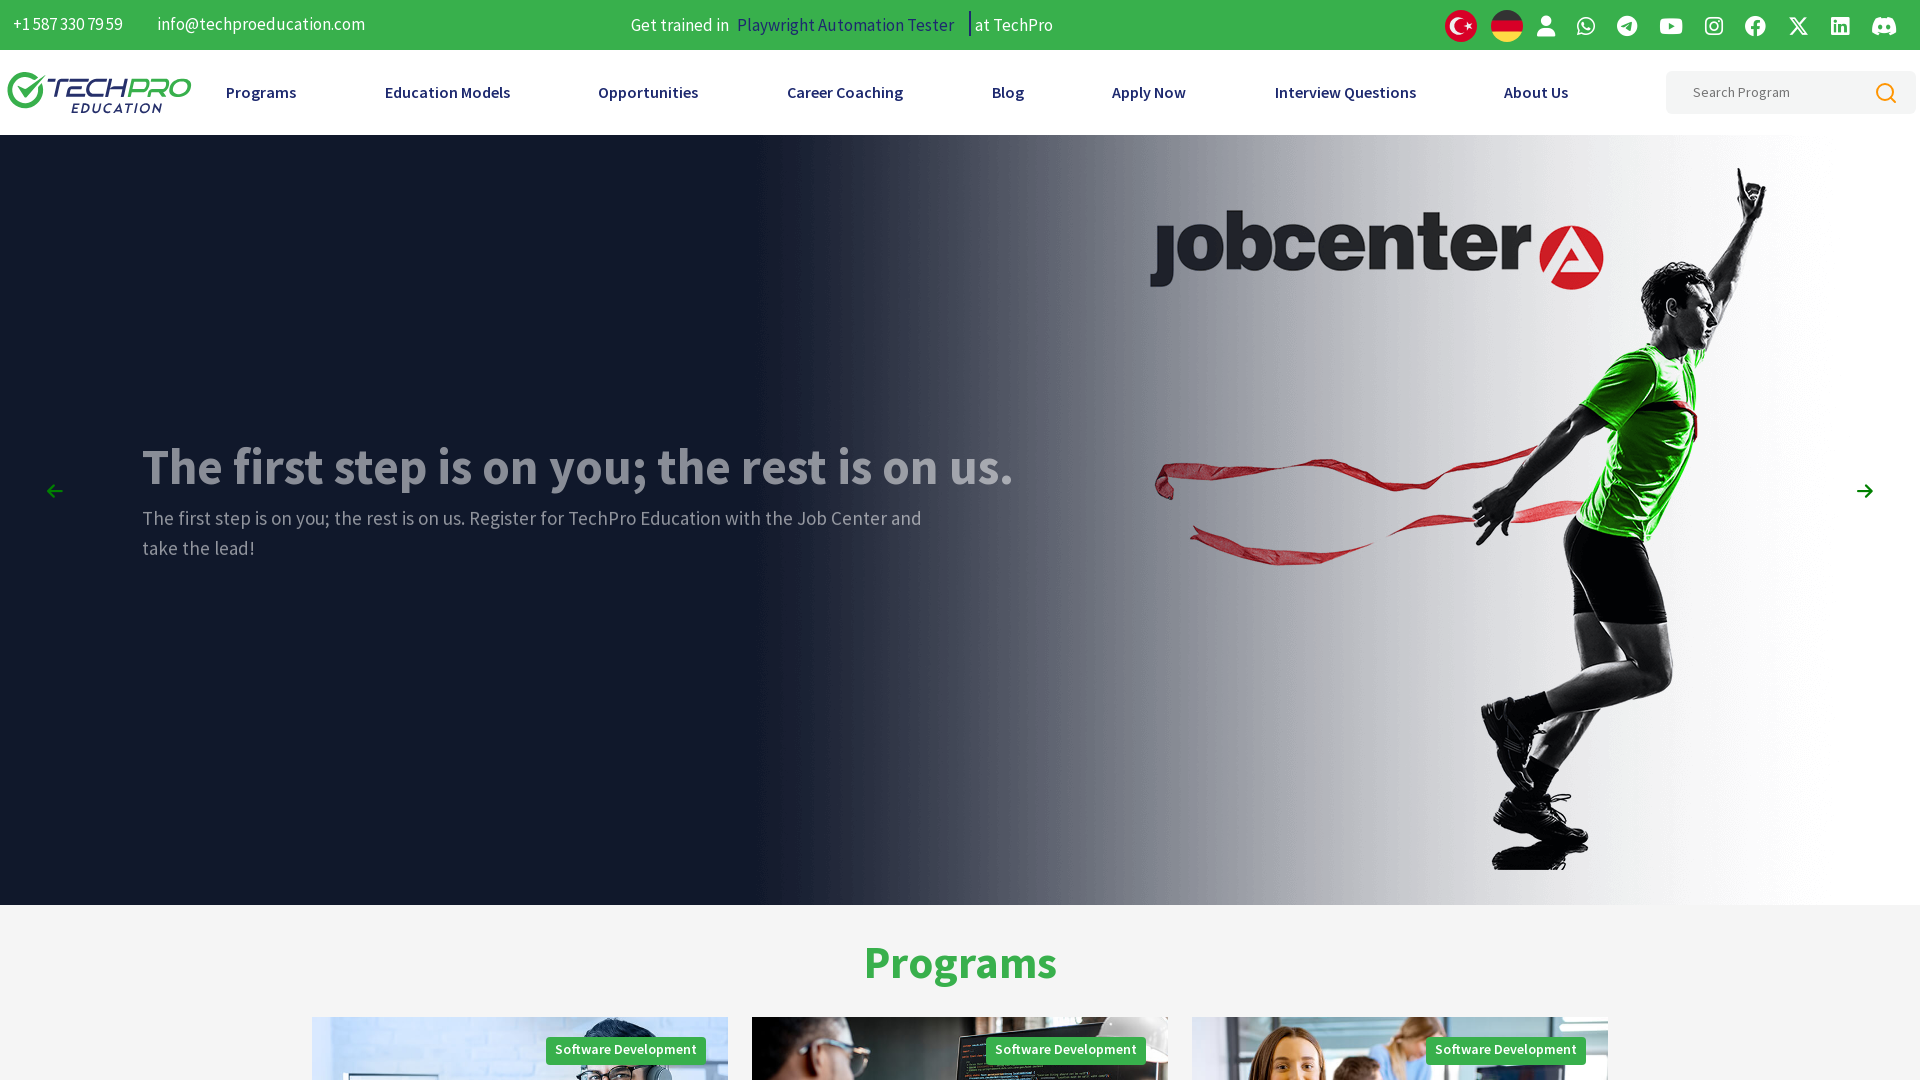